Tests the add-to-cart functionality on an e-commerce demo site by clicking the "Add to Cart" button for a product and verifying that the product appears in the cart pane with the correct name.

Starting URL: https://bstackdemo.com/

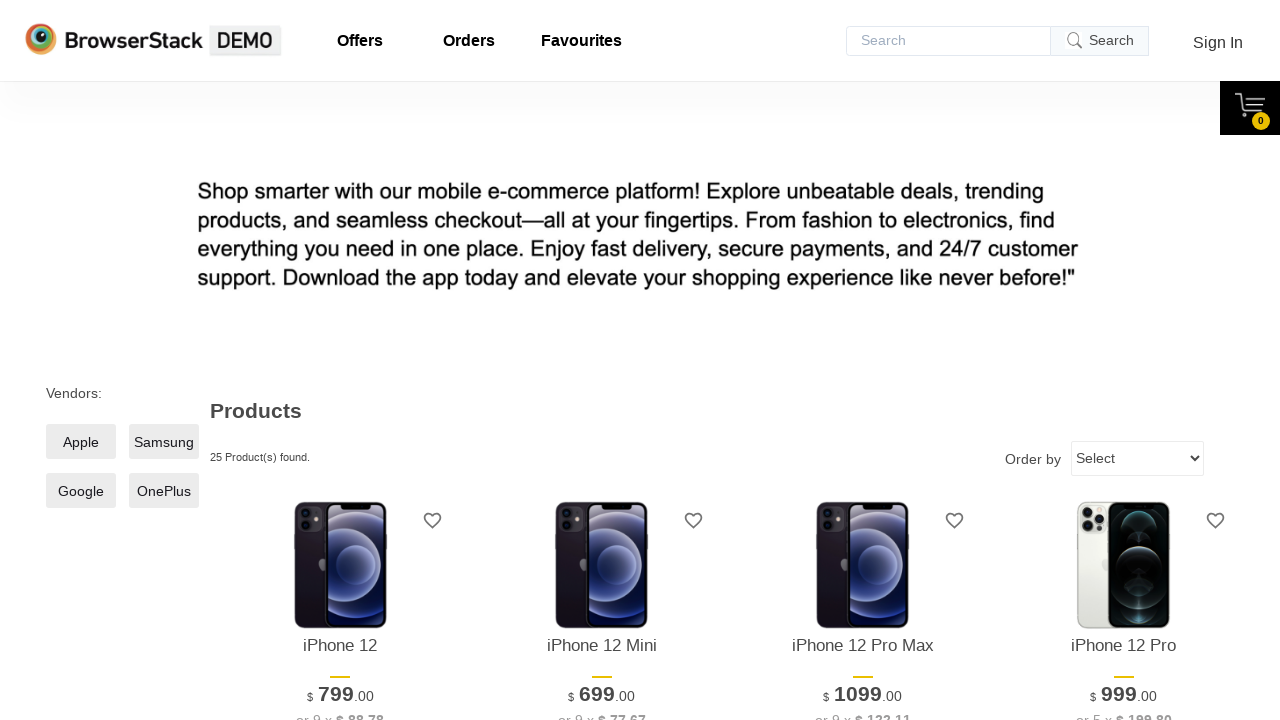

Page loaded and title verified to contain 'StackDemo'
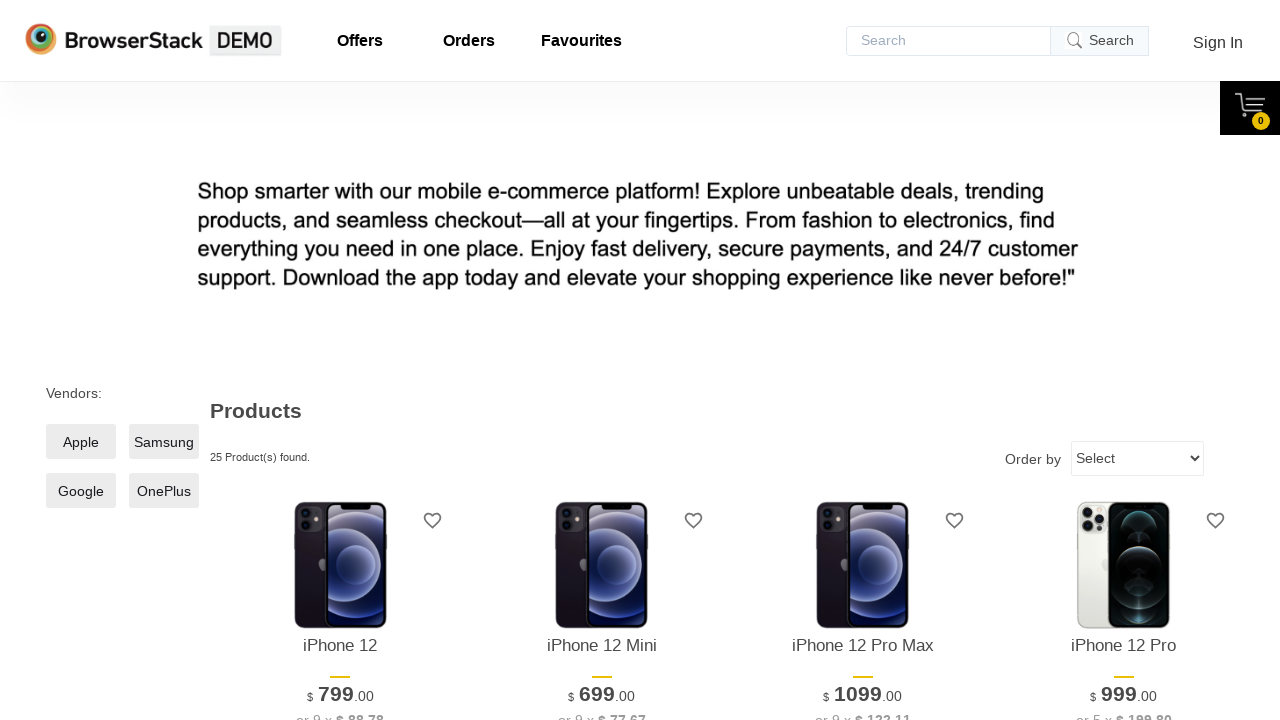

First product element became visible
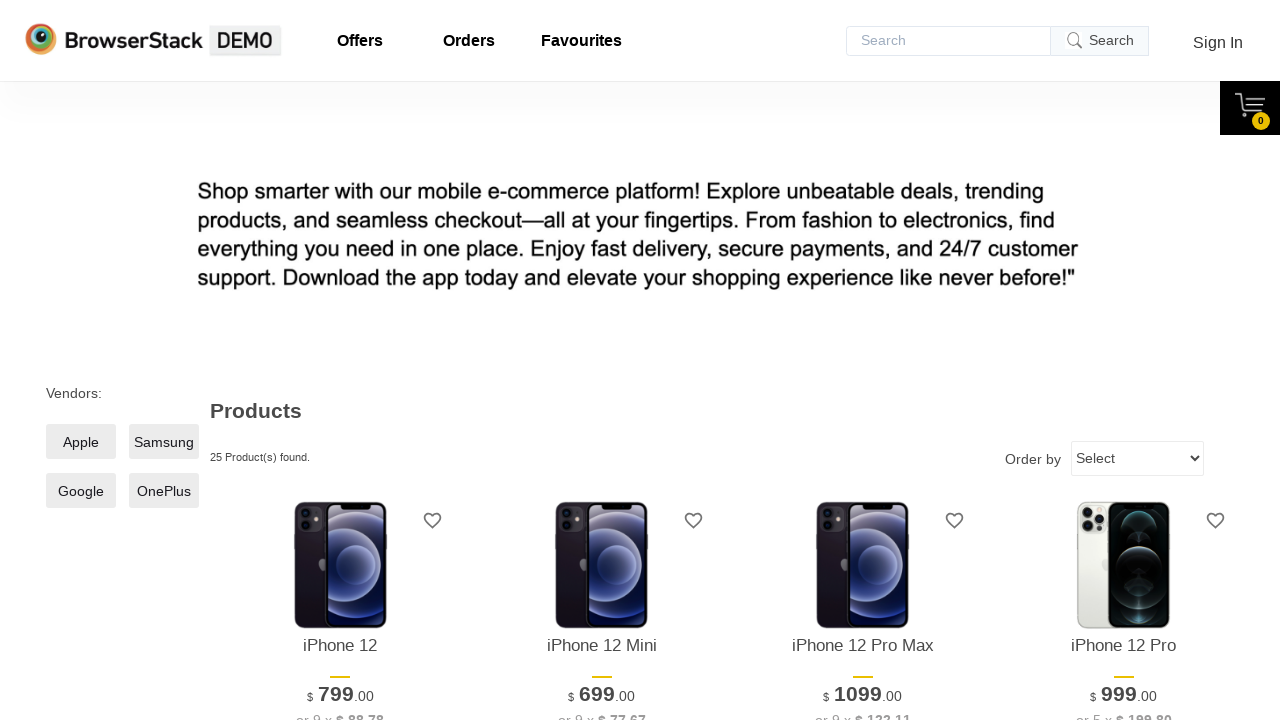

Retrieved product name: 'iPhone 12'
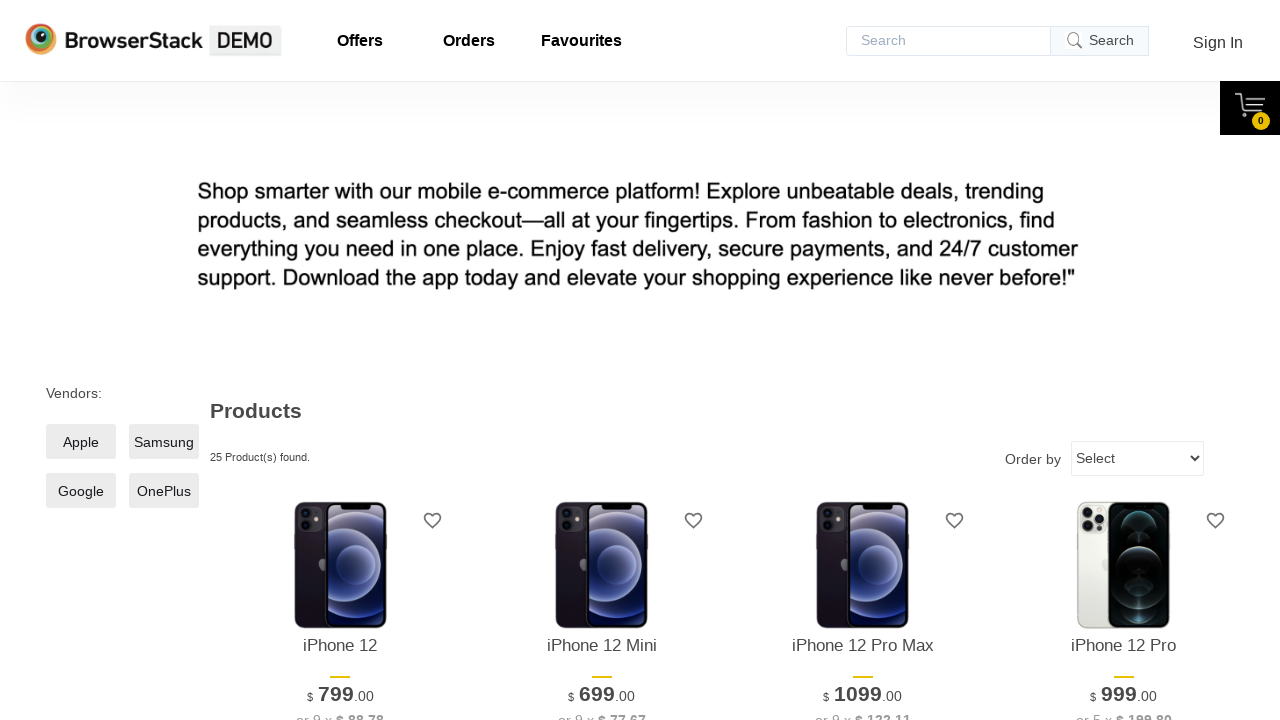

Add to Cart button became visible
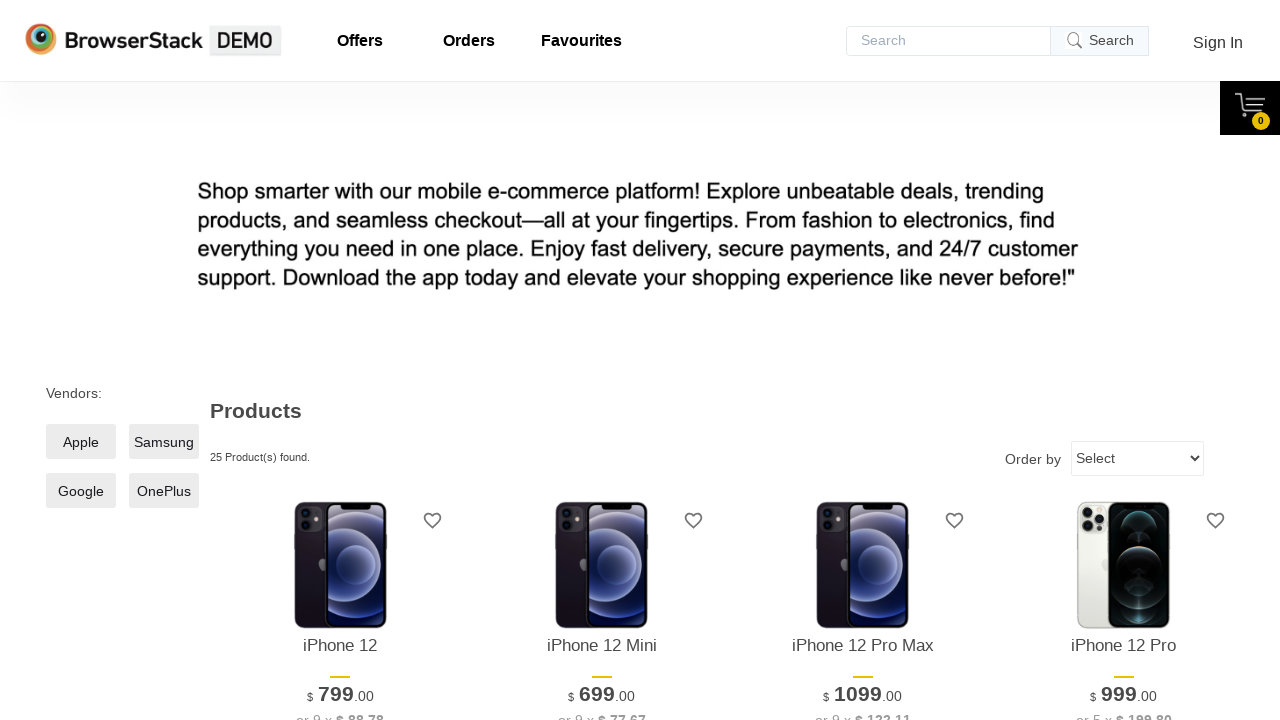

Clicked Add to Cart button for first product at (340, 361) on xpath=//*[@id="1"]/div[4]
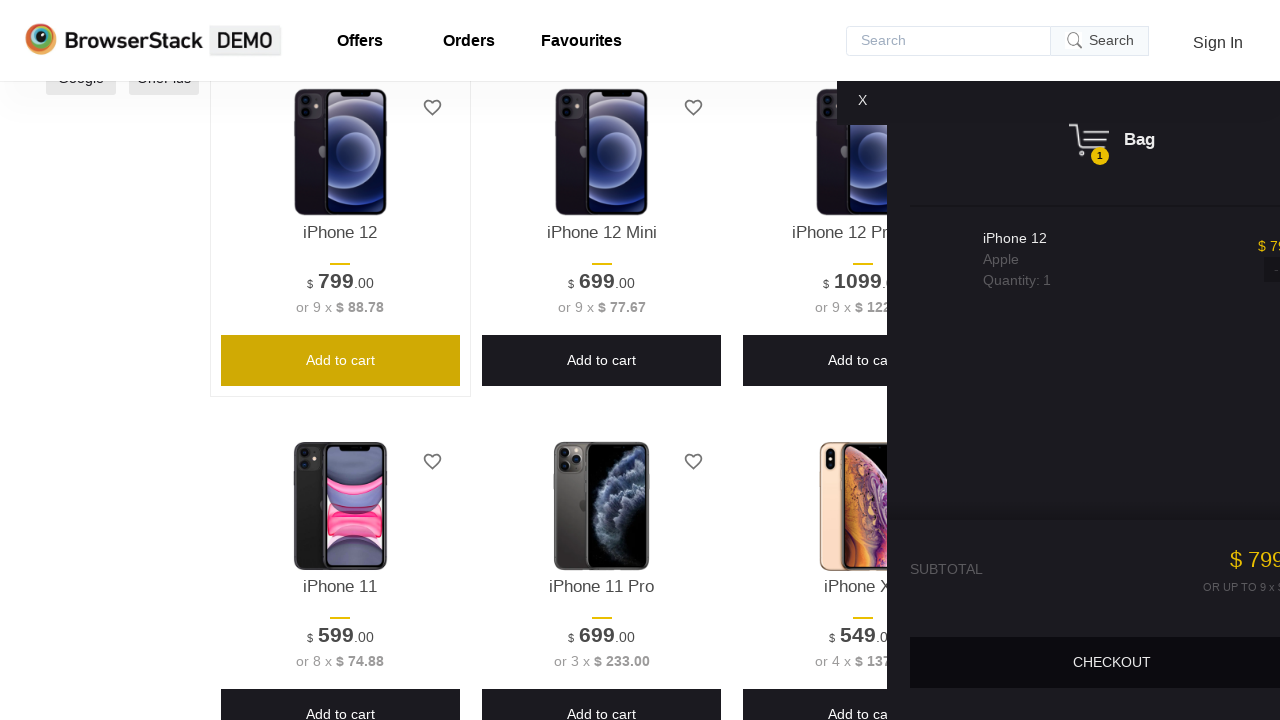

Cart pane appeared with product
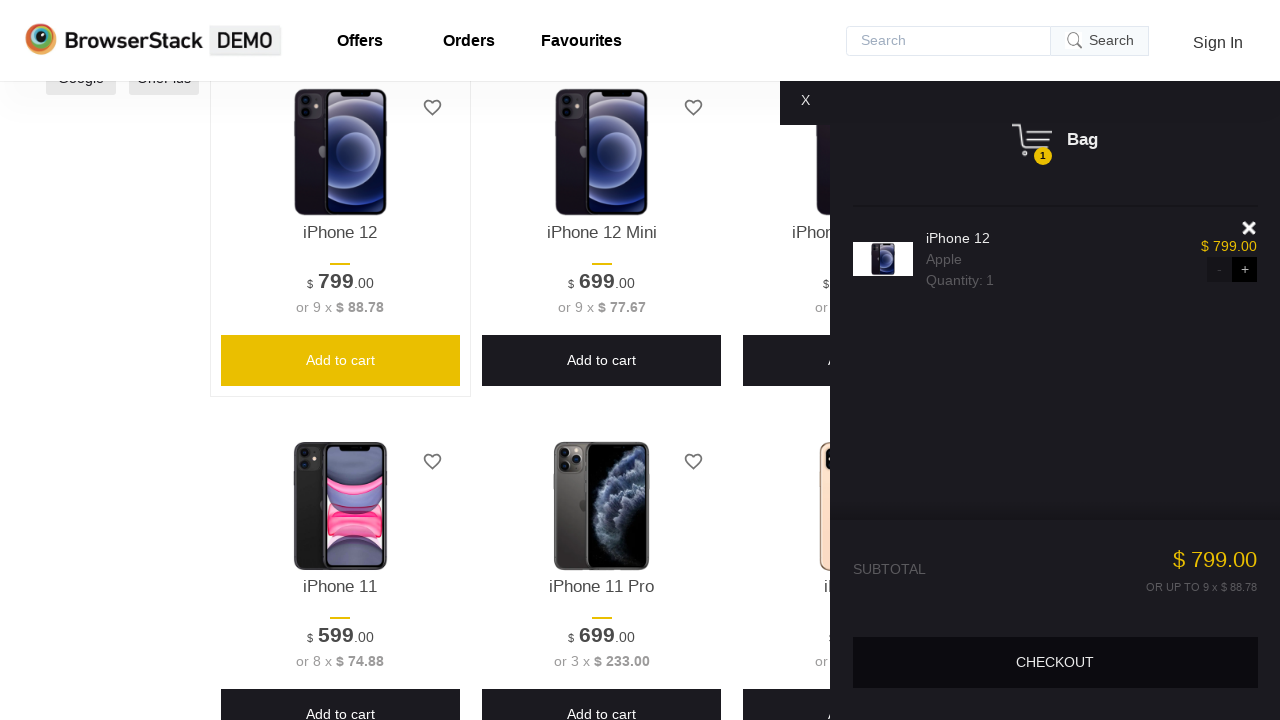

Retrieved product name from cart: 'iPhone 12'
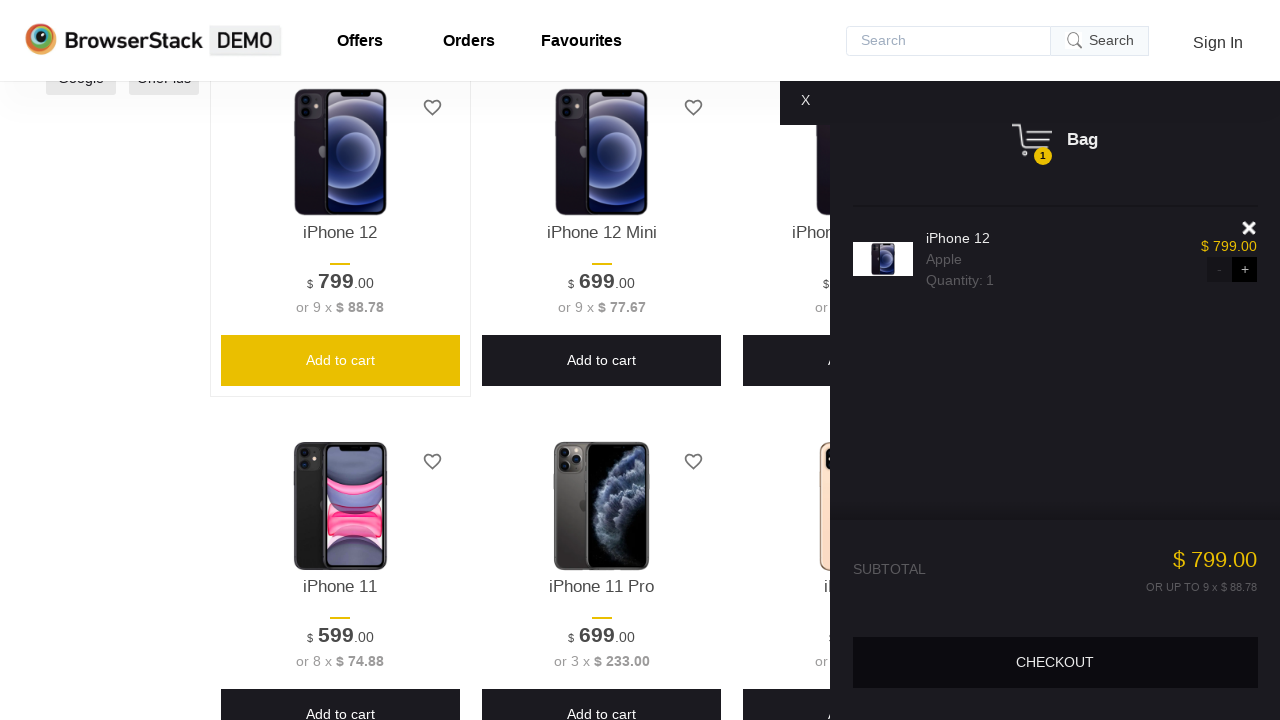

Product name in cart matches original product name - assertion passed
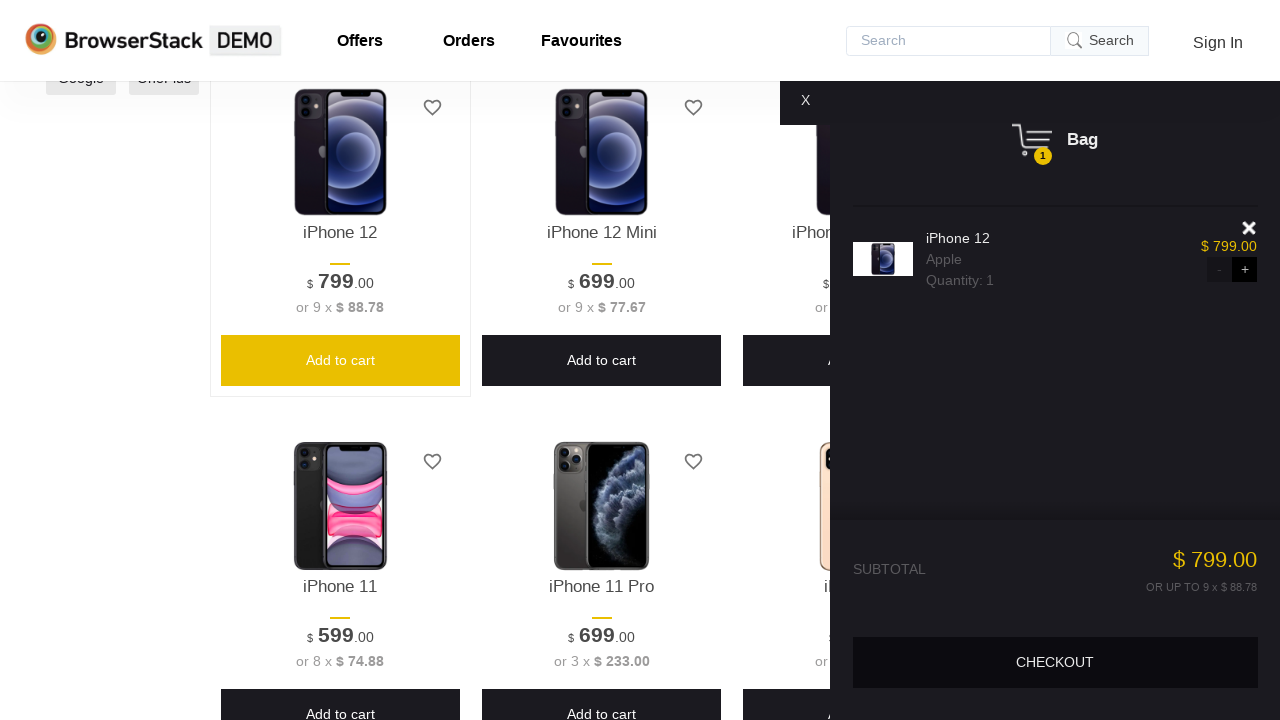

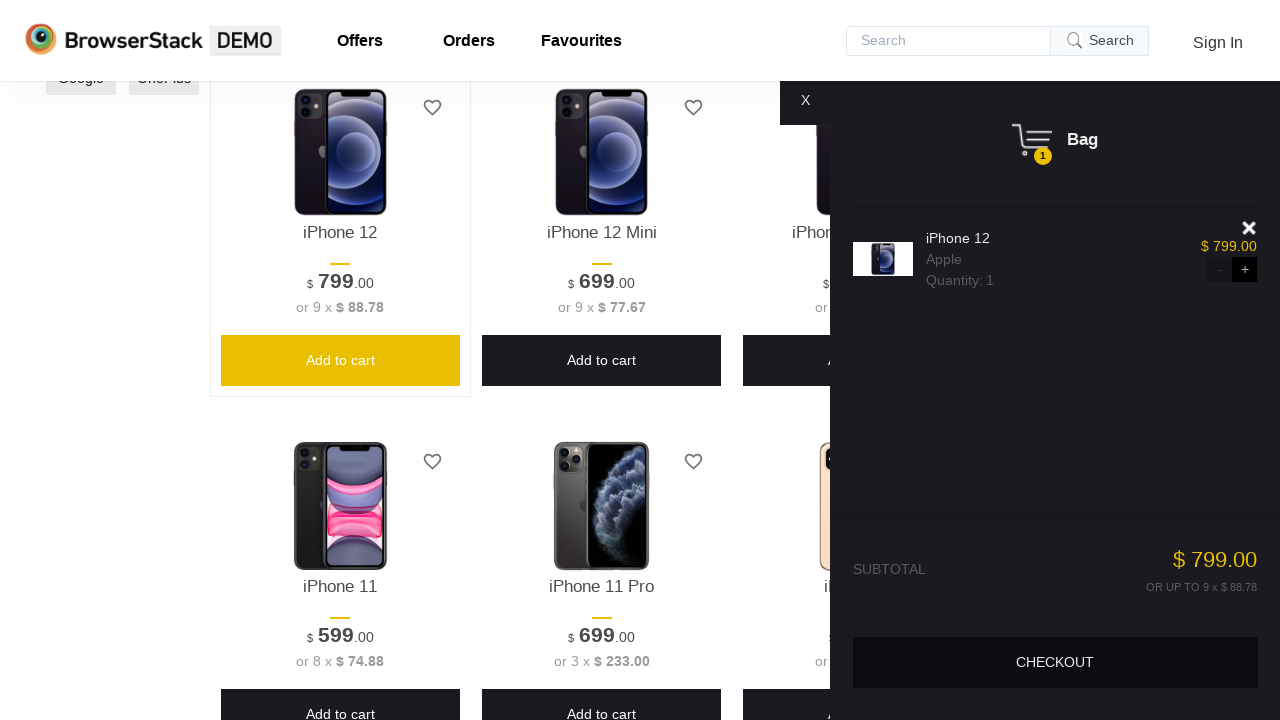